Tests adding specific products (Cucumber and Beetroot) to the shopping cart on a practice e-commerce site by iterating through the product list and clicking the "Add to Cart" button for matching items.

Starting URL: https://rahulshettyacademy.com/seleniumPractise/#/

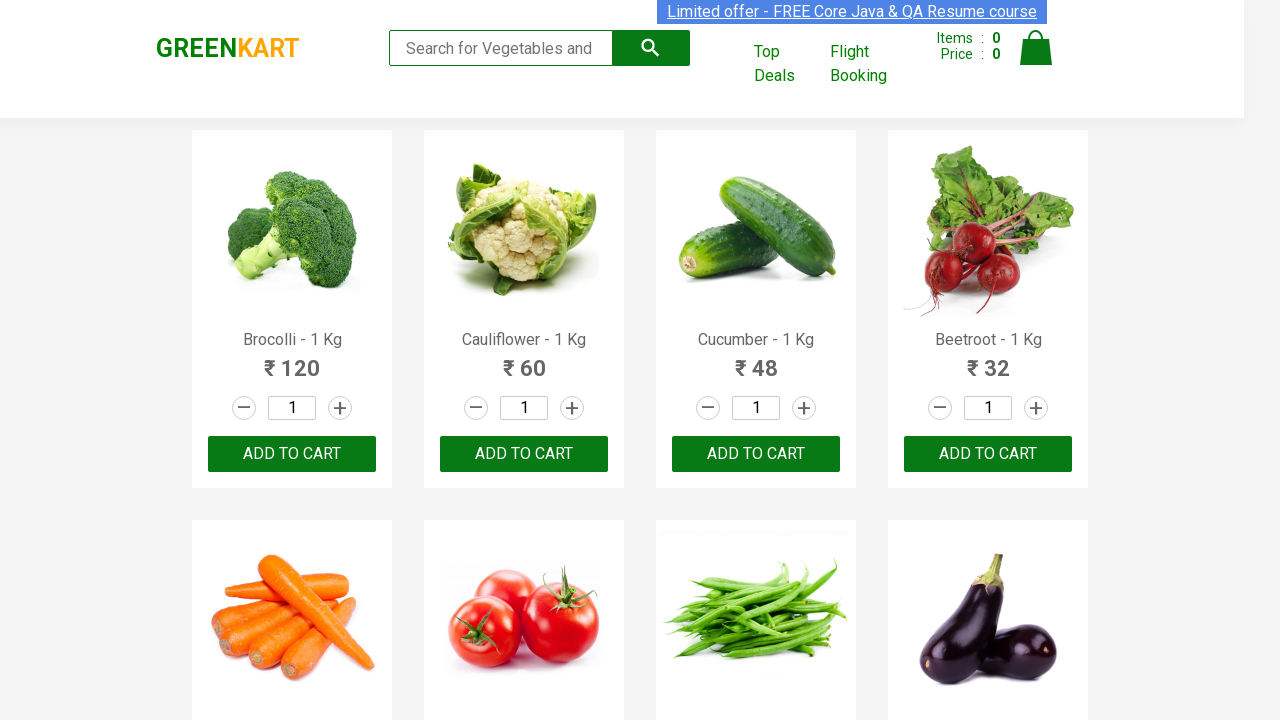

Waited for product list to load on the e-commerce site
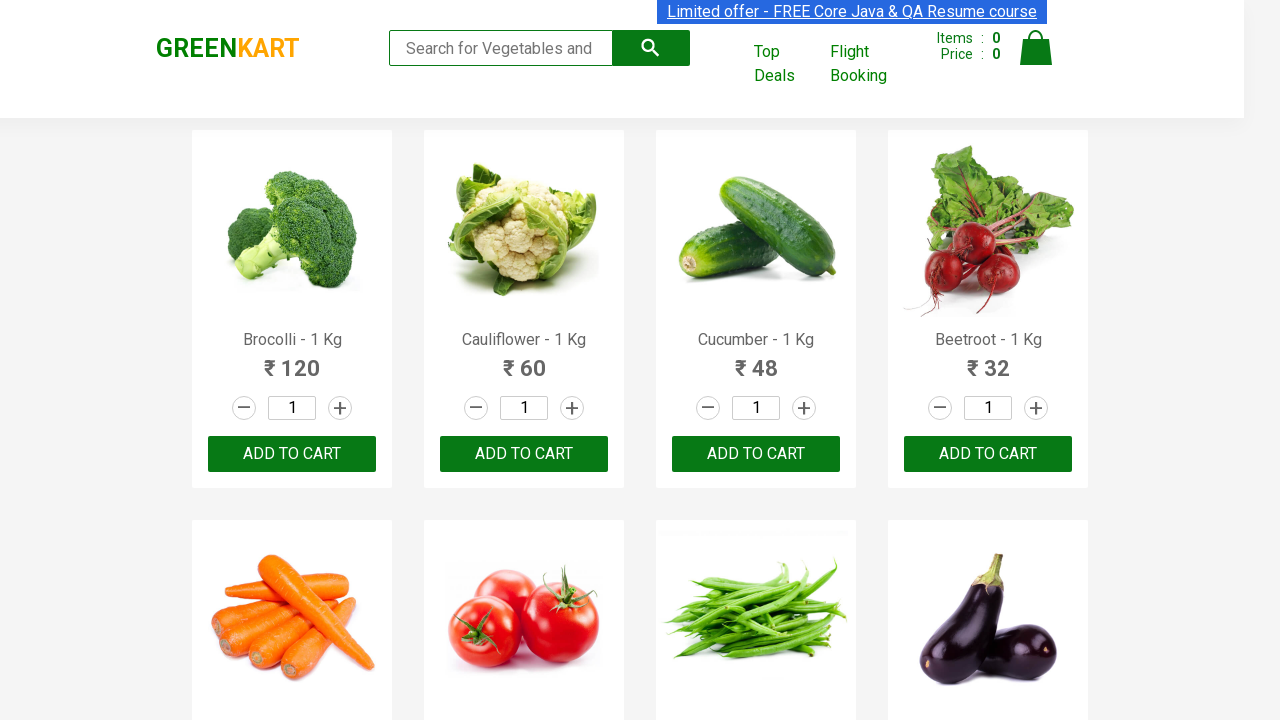

Defined items to add to cart: Cucumber and Beetroot
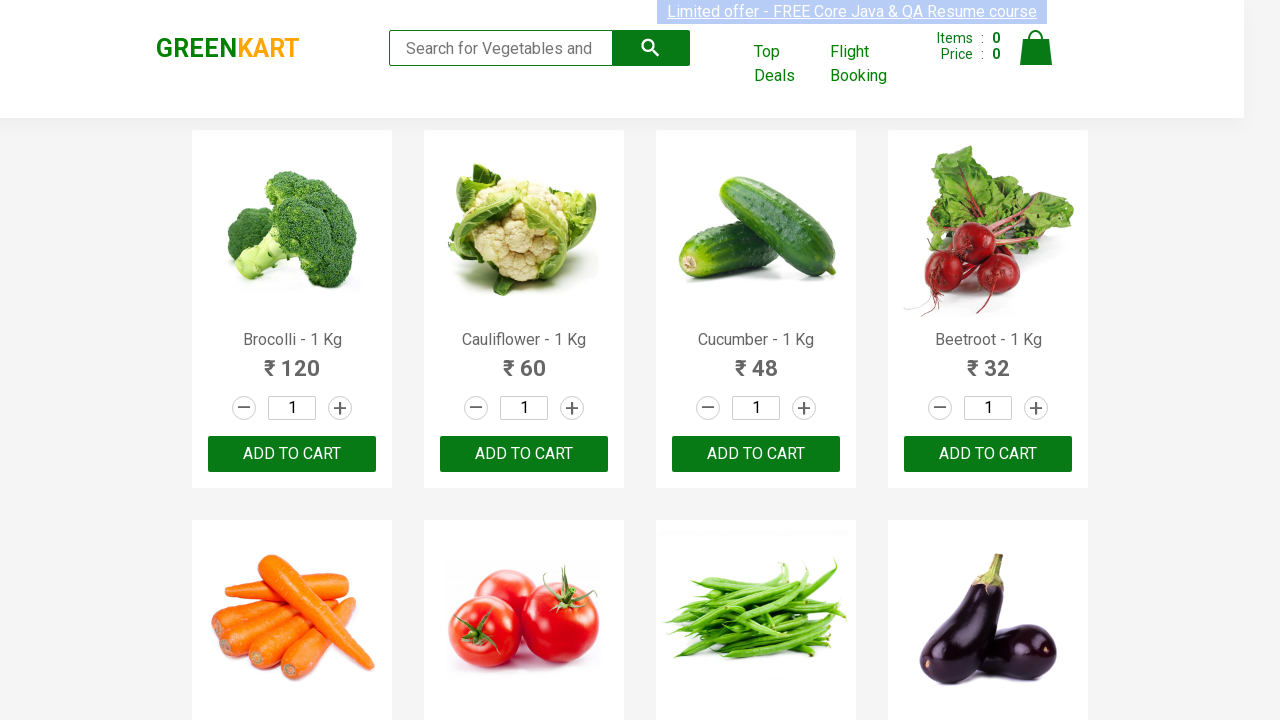

Retrieved all product elements from the page
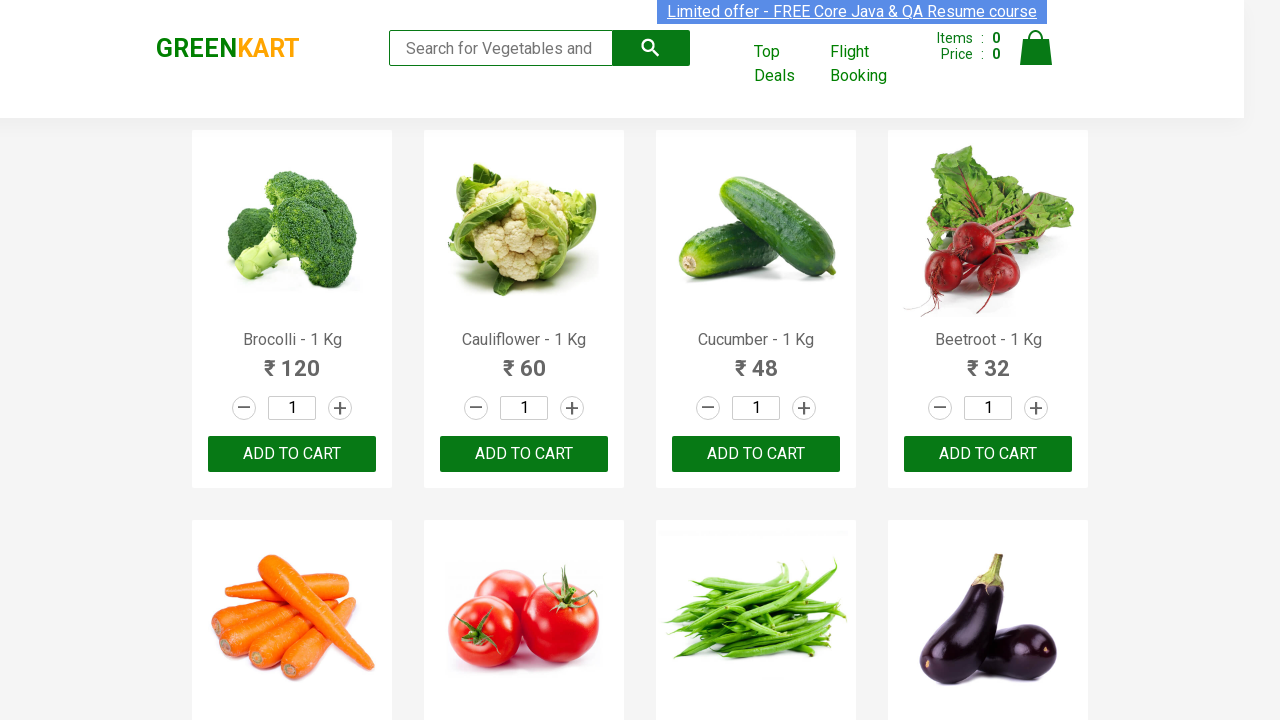

Extracted product name: Brocolli
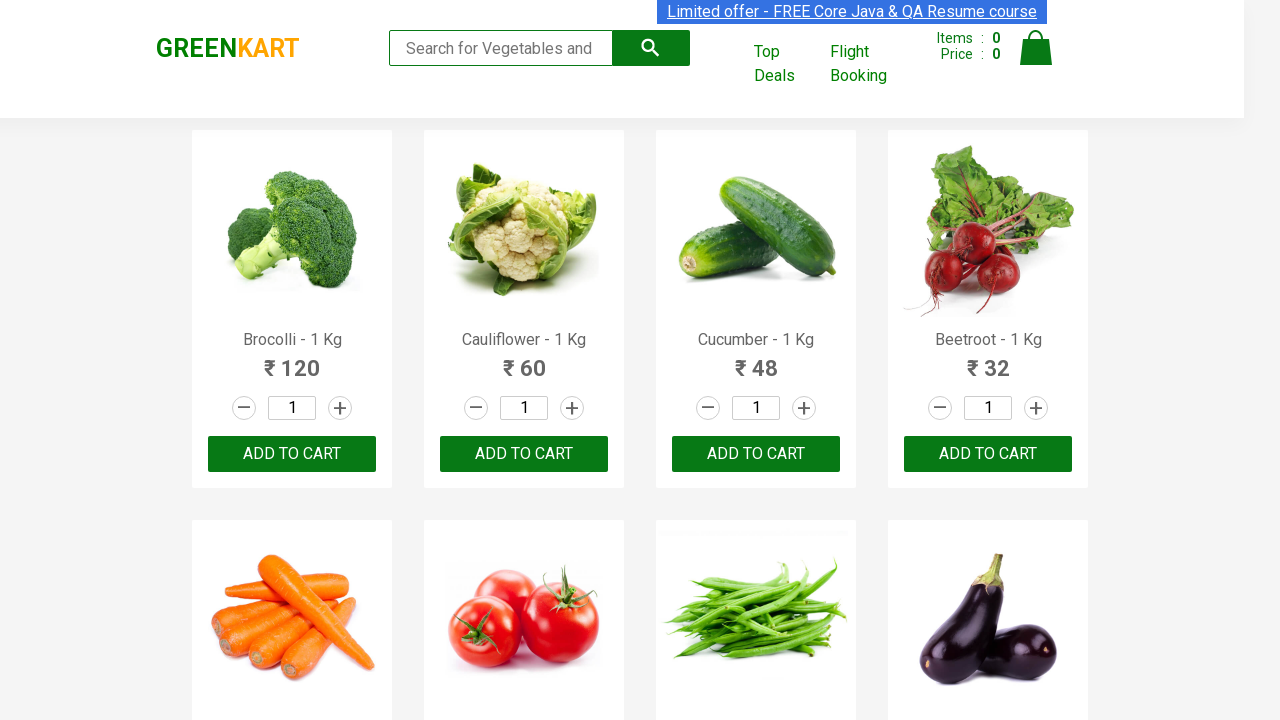

Extracted product name: Cauliflower
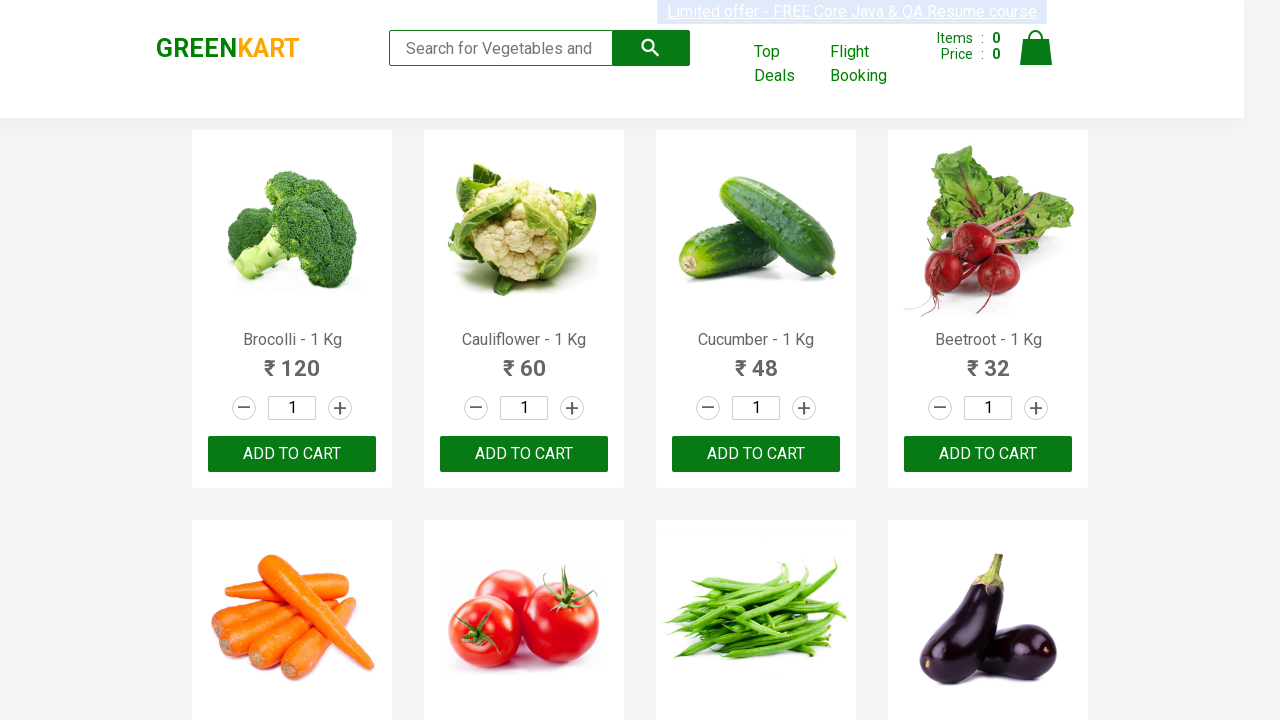

Extracted product name: Cucumber
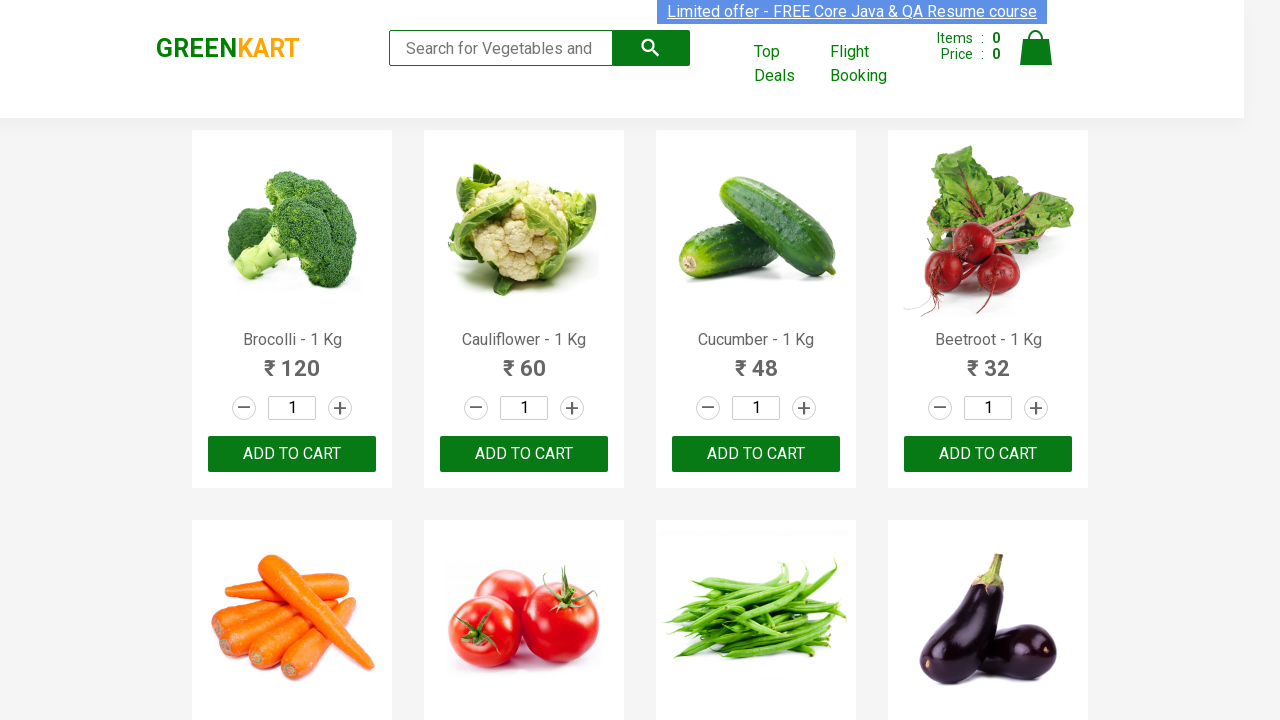

Clicked 'Add to Cart' button for Cucumber at (756, 454) on xpath=//div[@class='product-action']/button >> nth=2
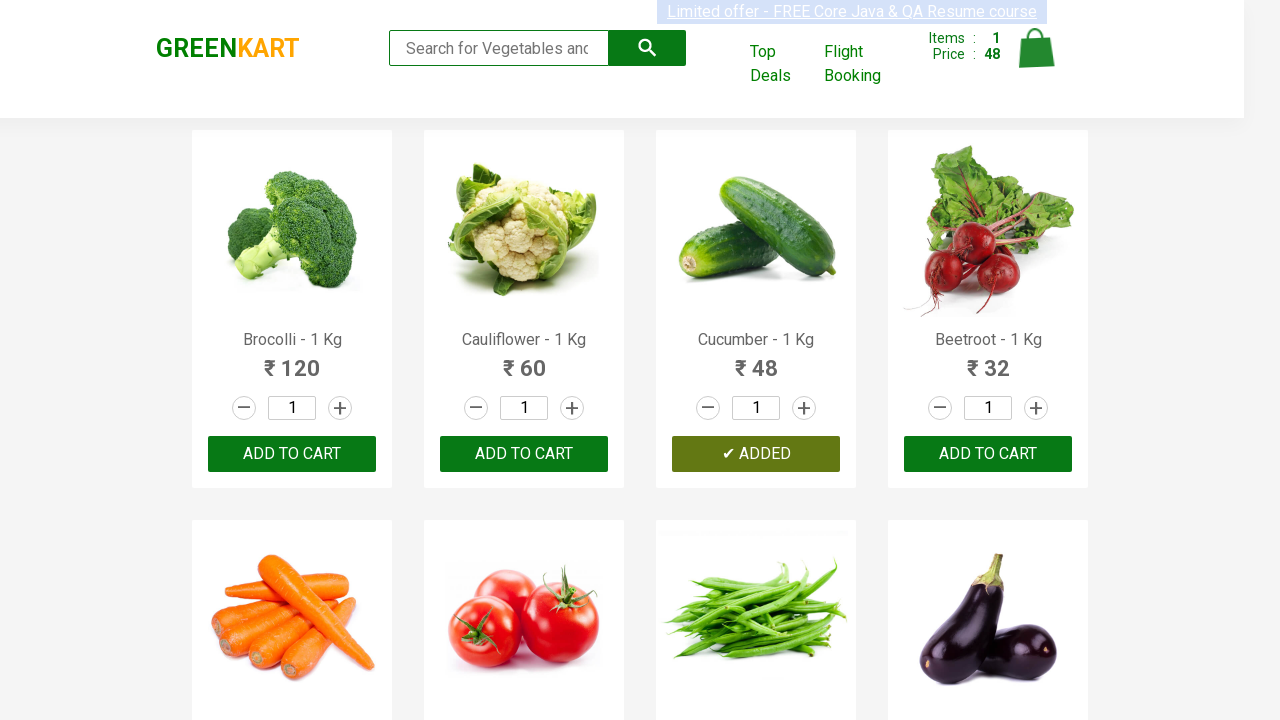

Extracted product name: Beetroot
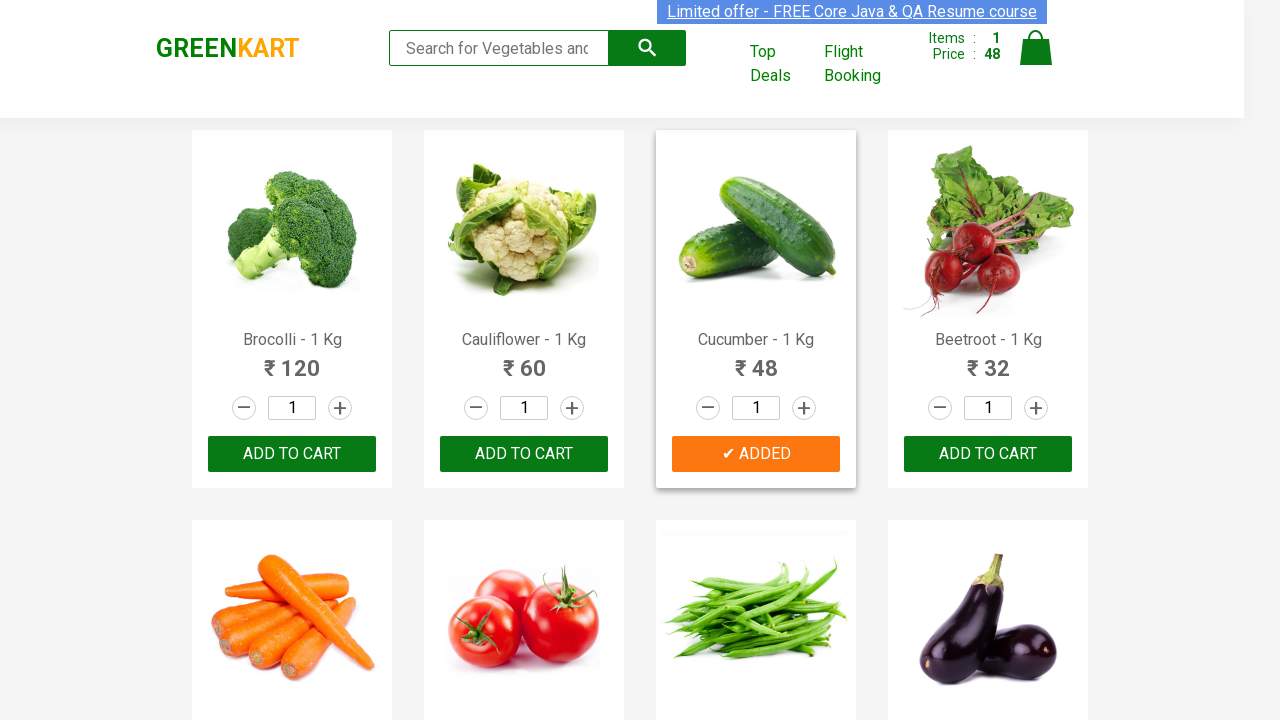

Clicked 'Add to Cart' button for Beetroot at (988, 454) on xpath=//div[@class='product-action']/button >> nth=3
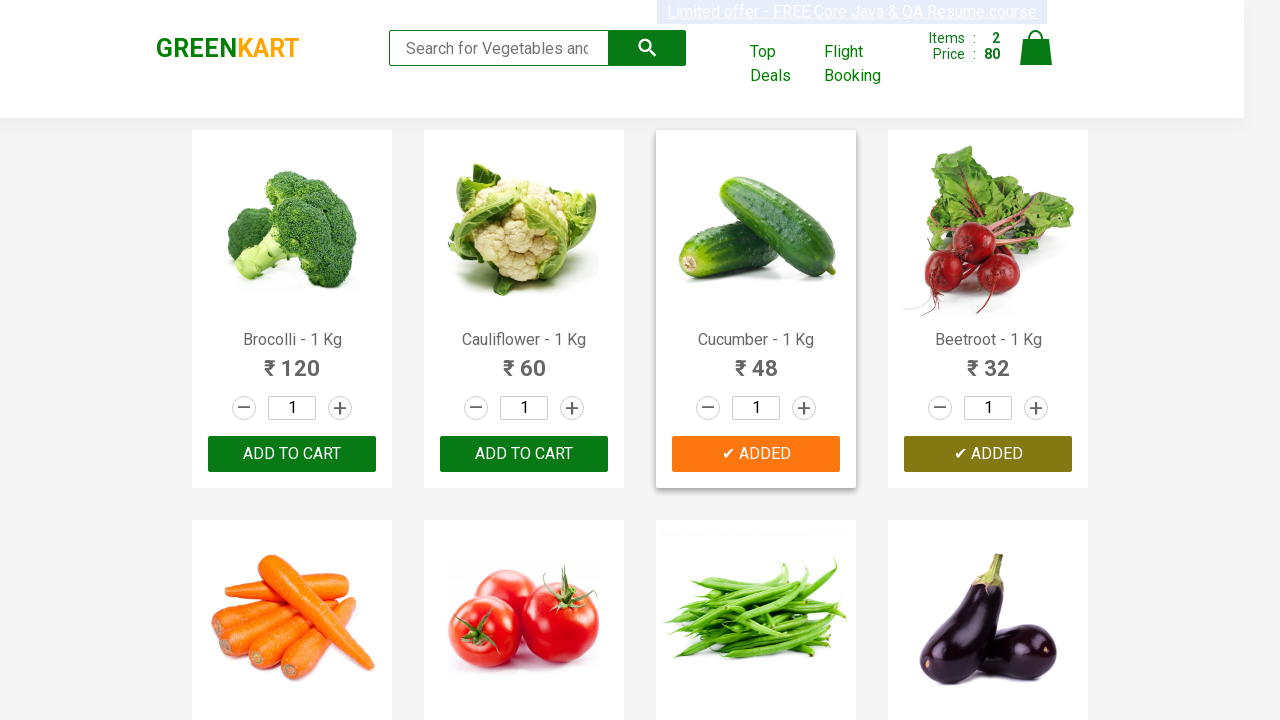

Successfully added all required items (Cucumber and Beetroot) to cart
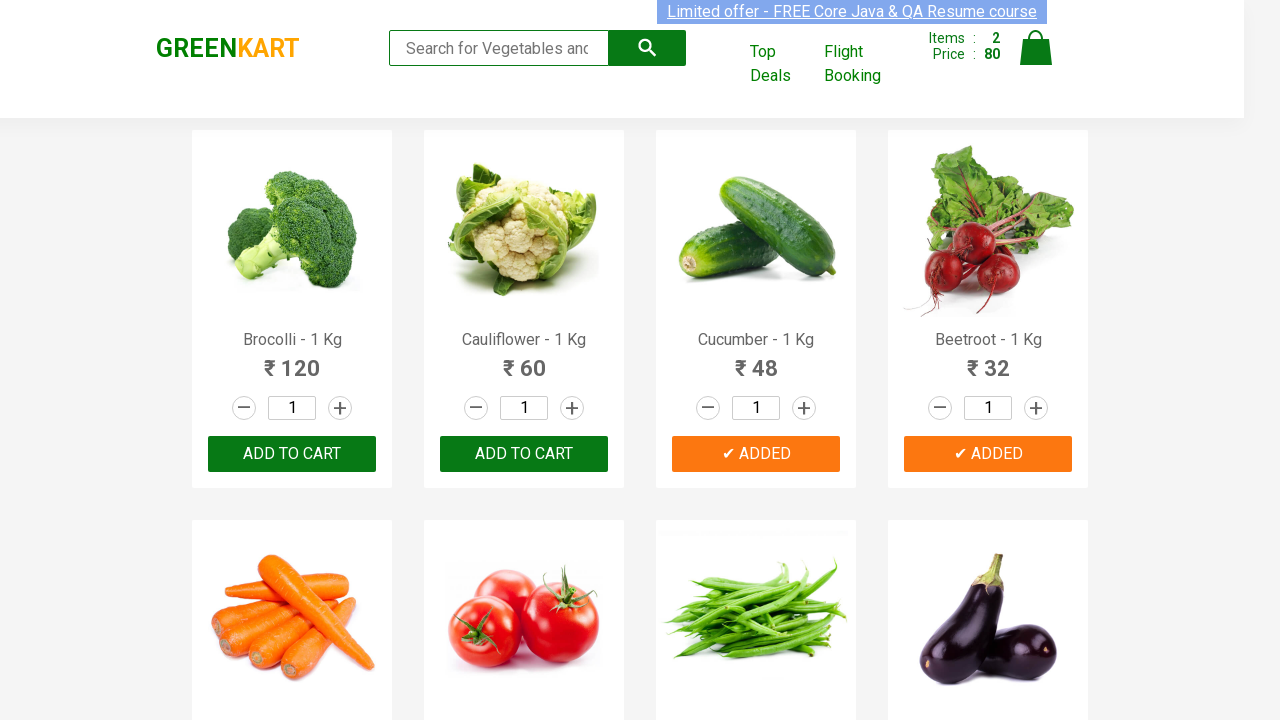

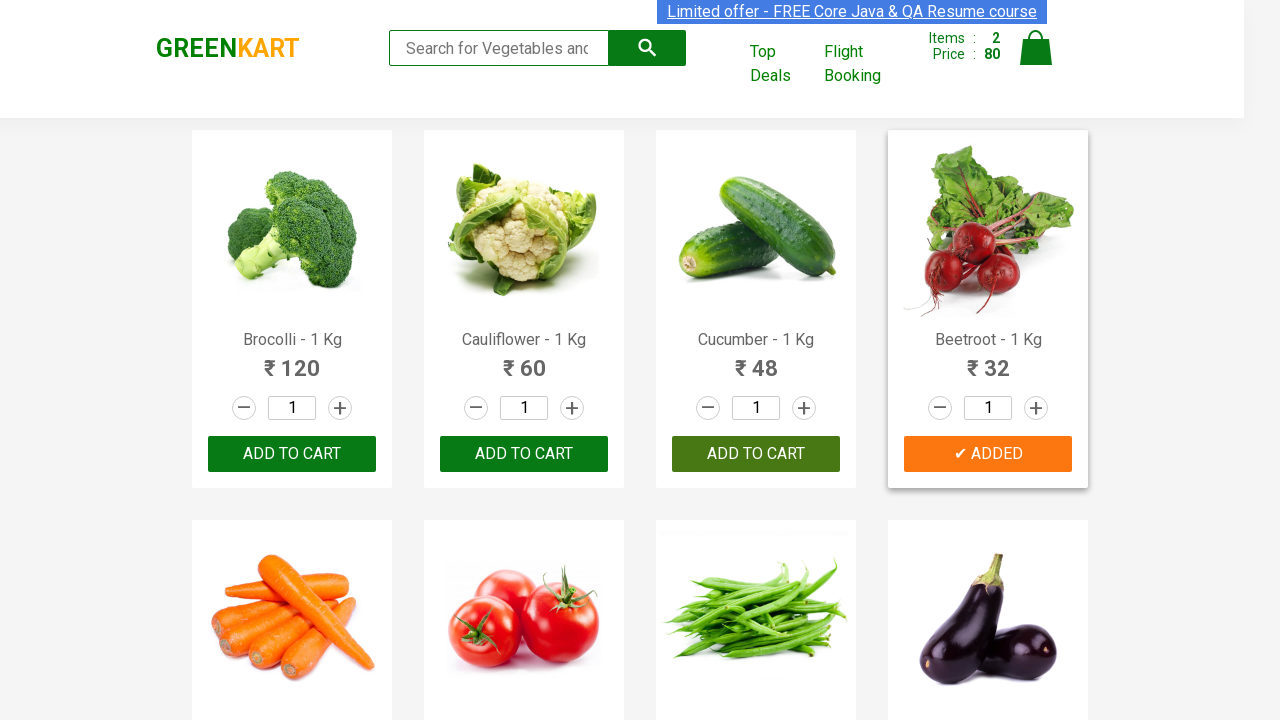